Tests dropdown selection by selecting Option 1 using index

Starting URL: https://the-internet.herokuapp.com/dropdown

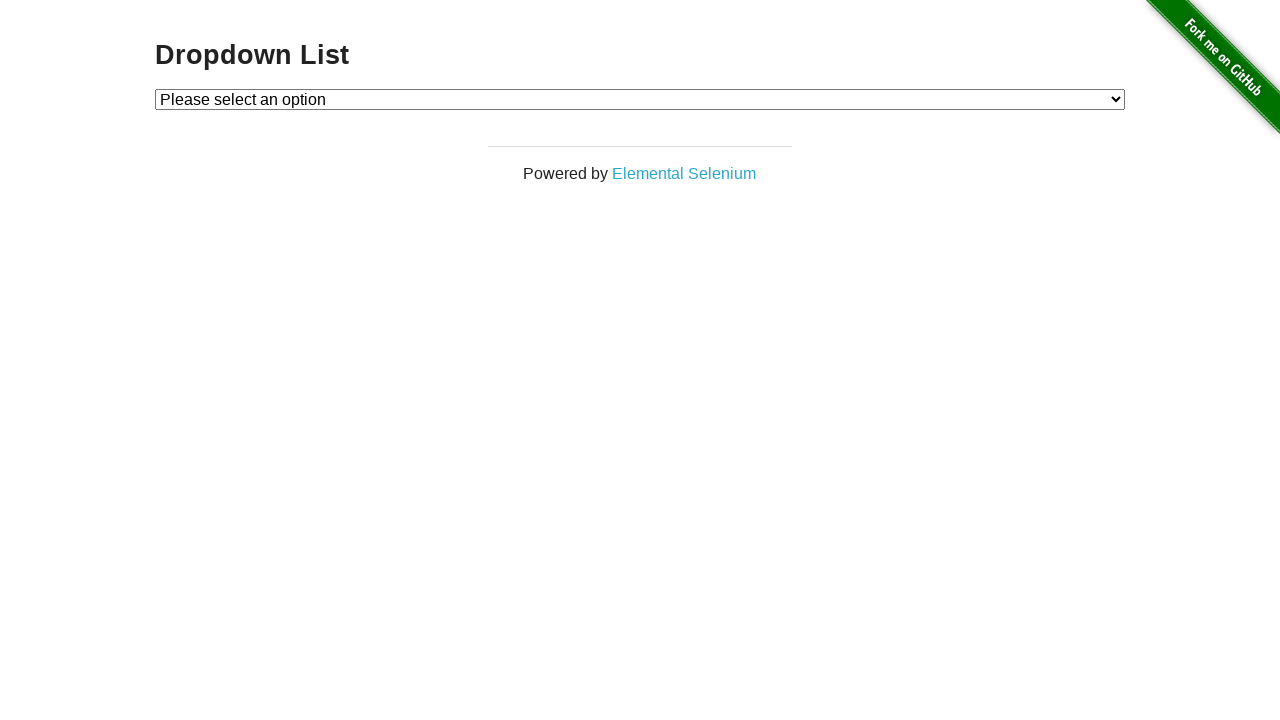

Navigated to dropdown page at https://the-internet.herokuapp.com/dropdown
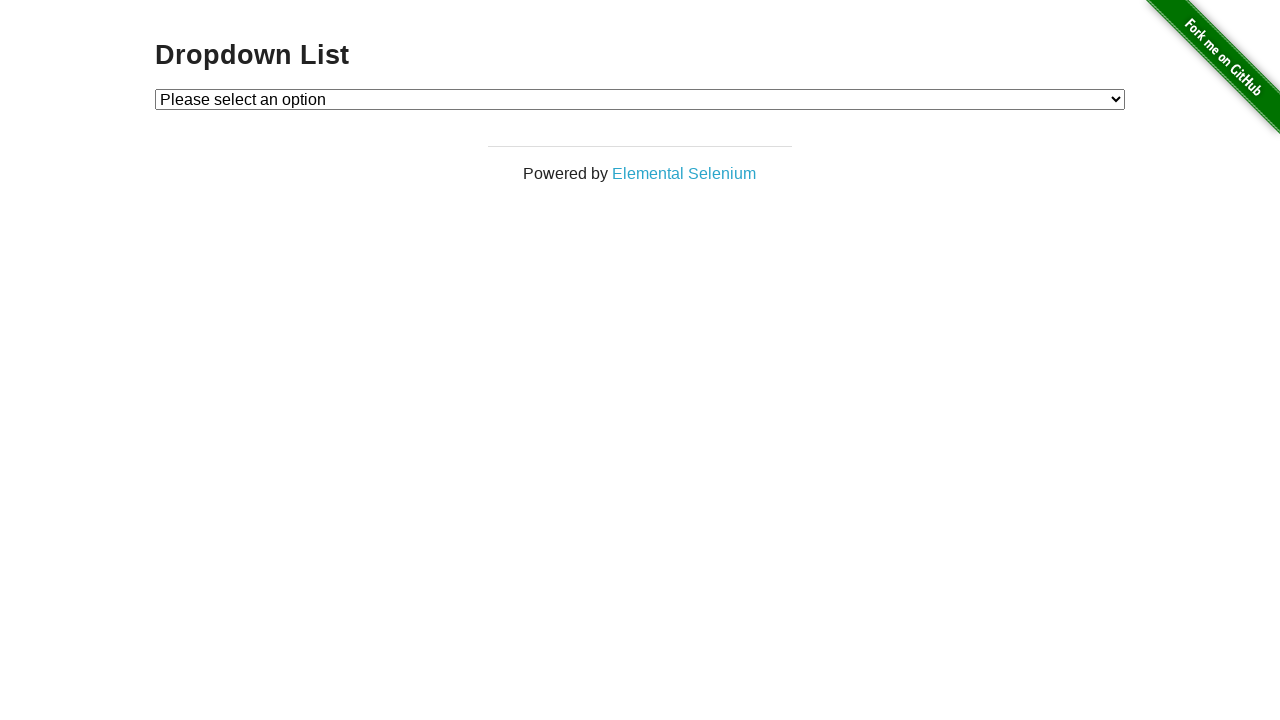

Located dropdown element with id 'dropdown'
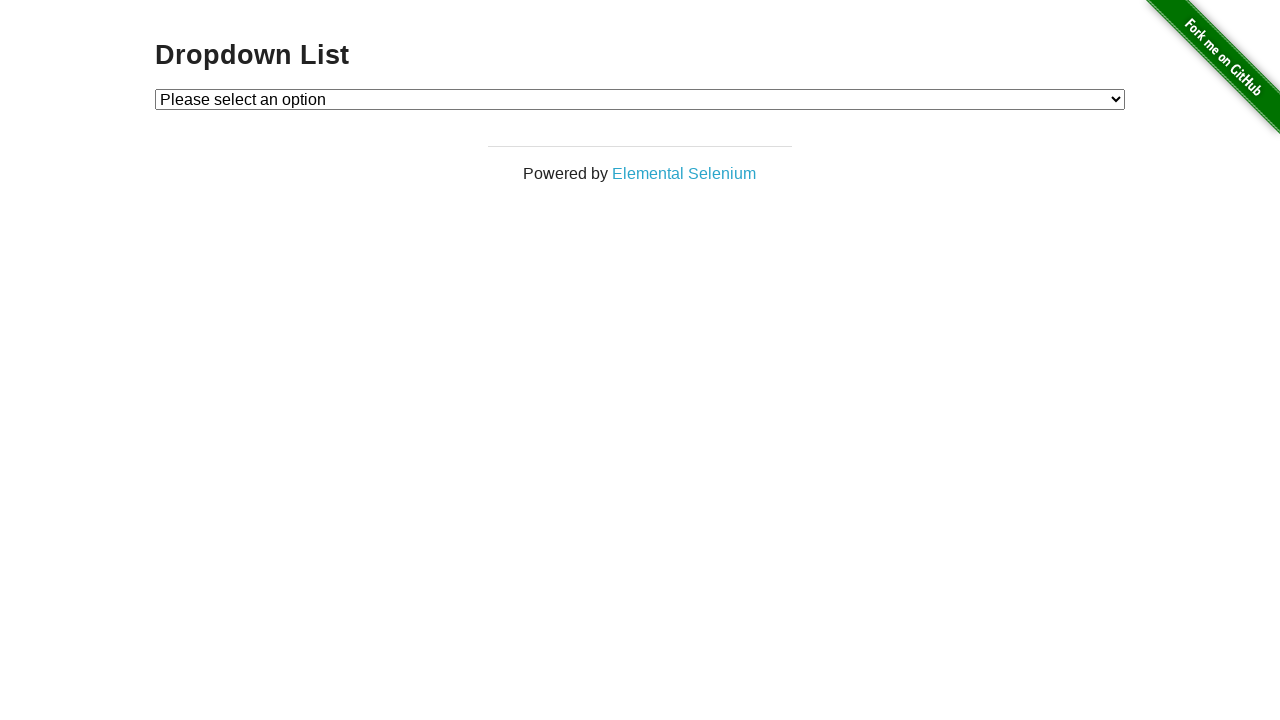

Selected Option 1 from dropdown using index 1 on #dropdown
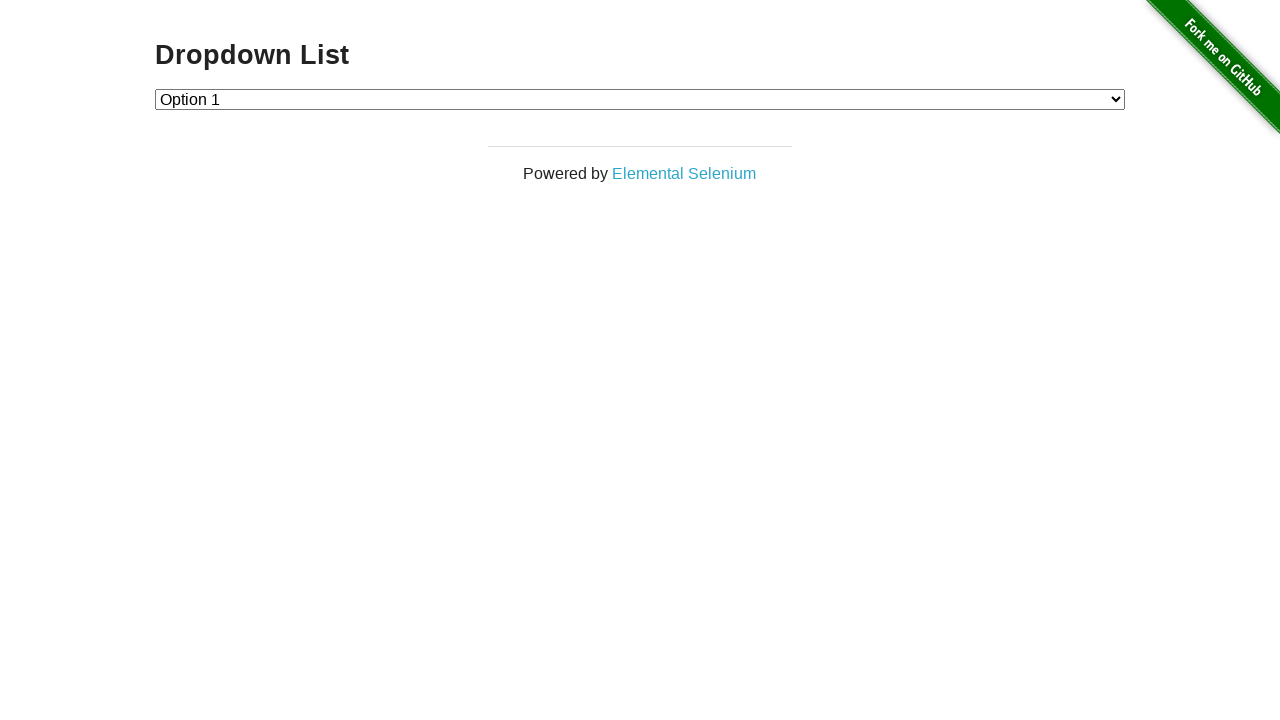

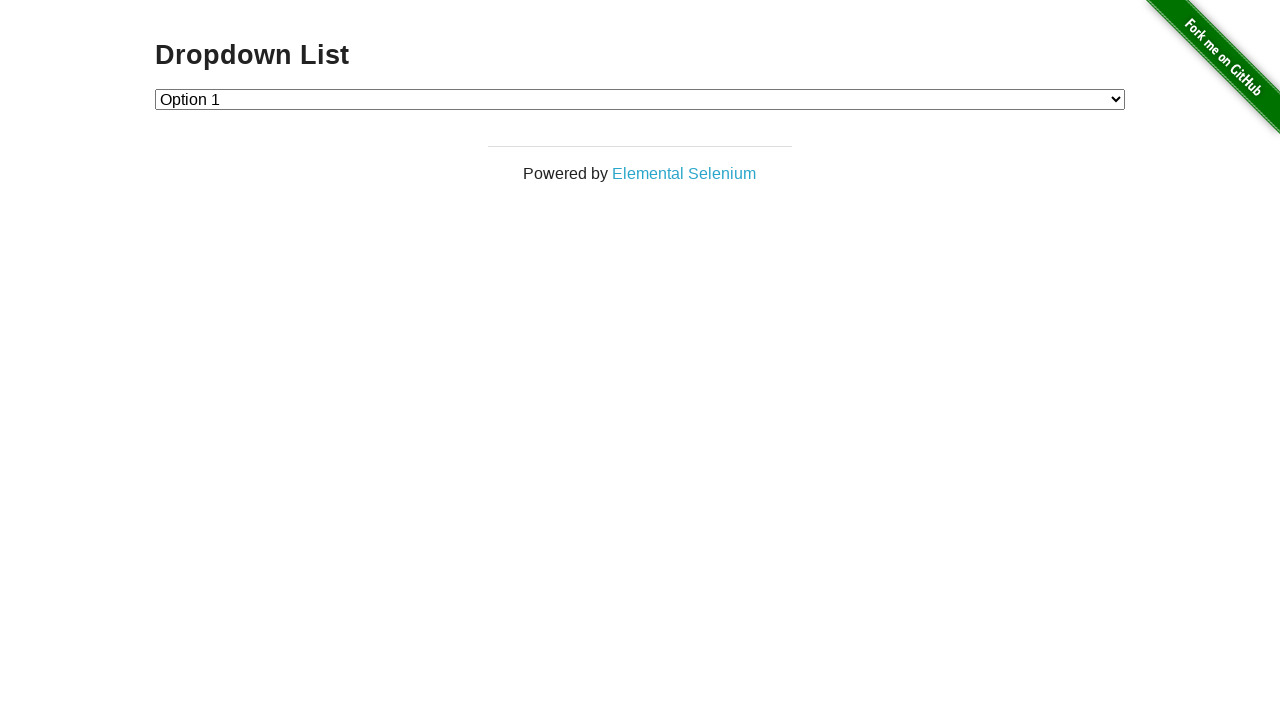